Verifies that a paragraph element with class 'w3-deep-purple' has a font-size of 15px by checking its CSS property value.

Starting URL: https://kristinek.github.io/site/tasks/locators_different

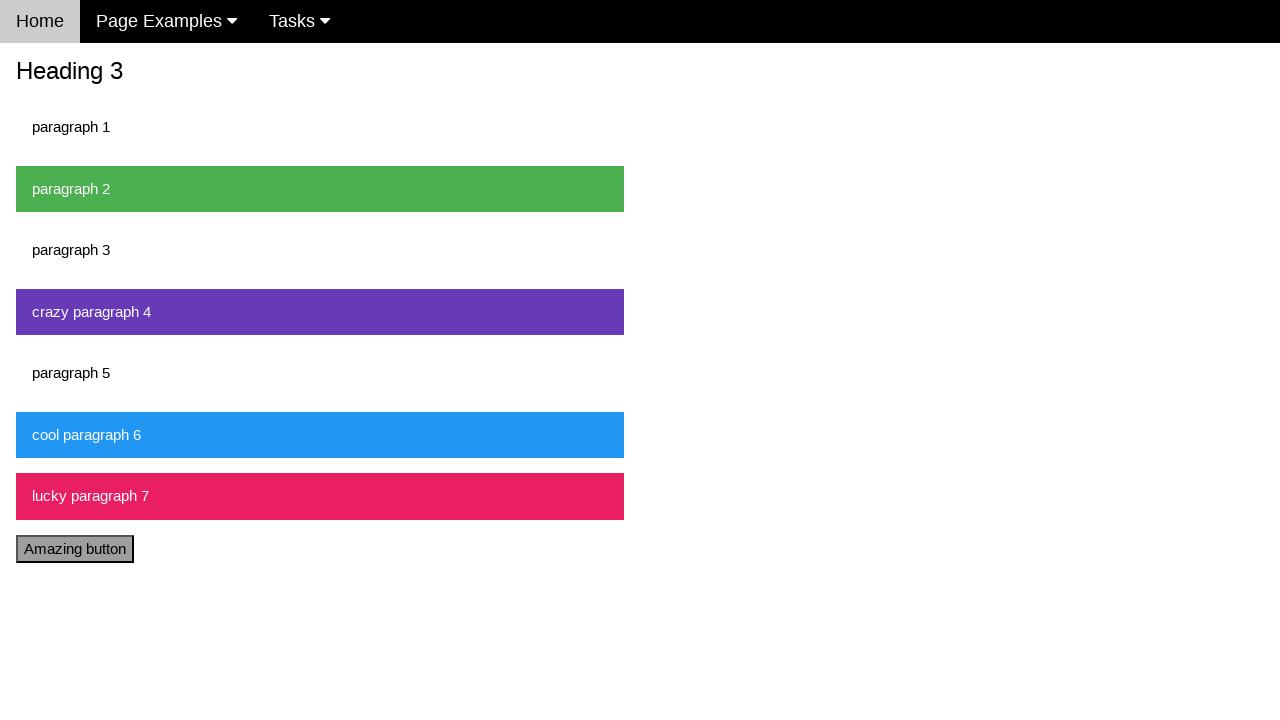

Navigated to the locators_different page
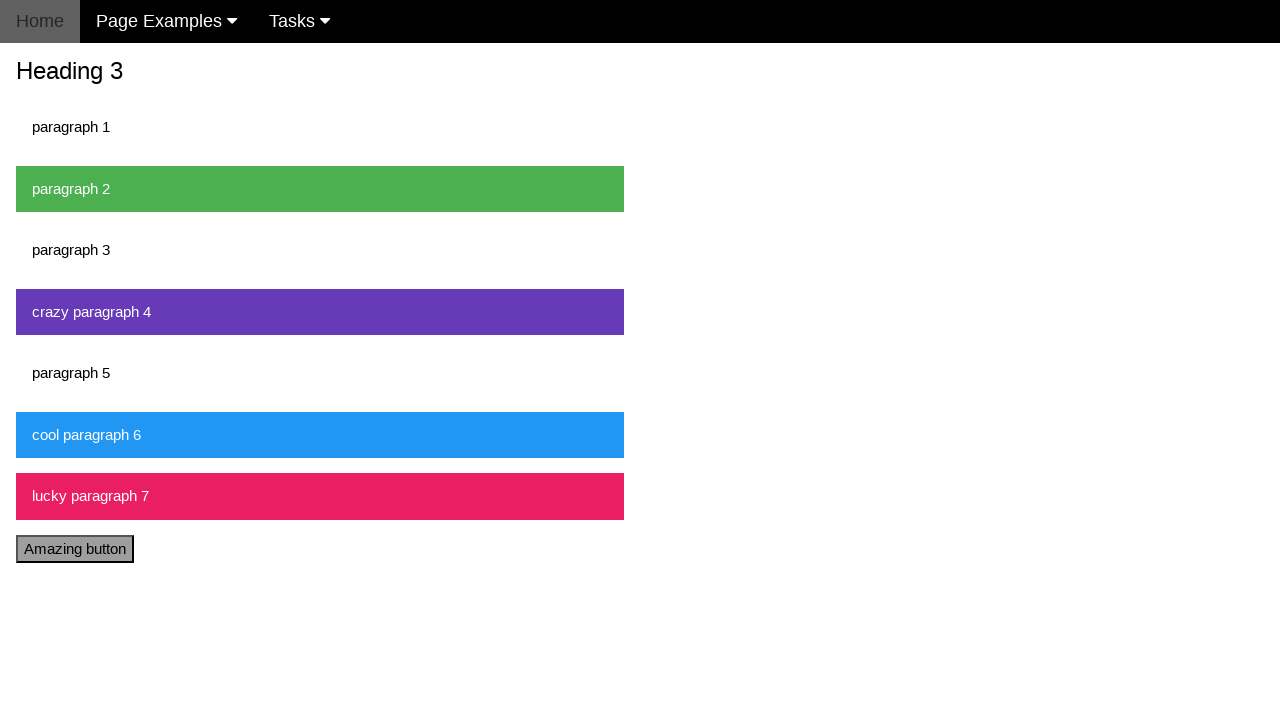

Located paragraph element with class 'w3-deep-purple'
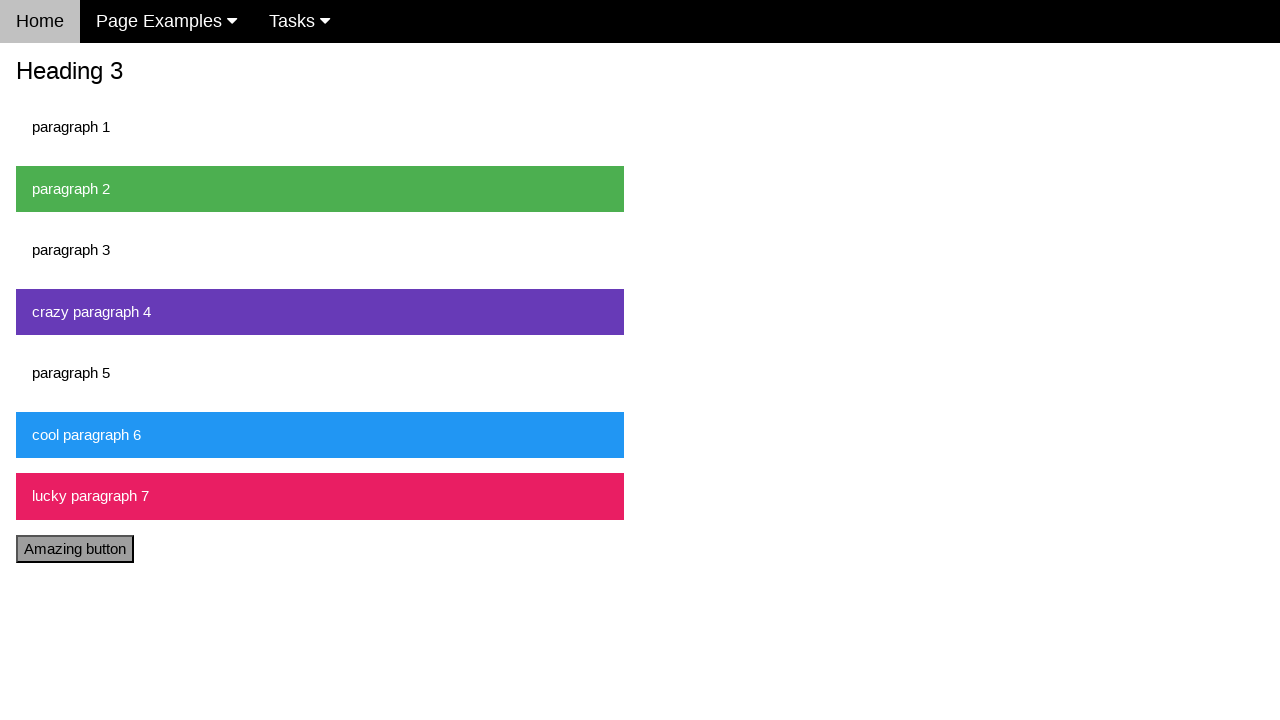

Element with class 'w3-deep-purple' is now visible
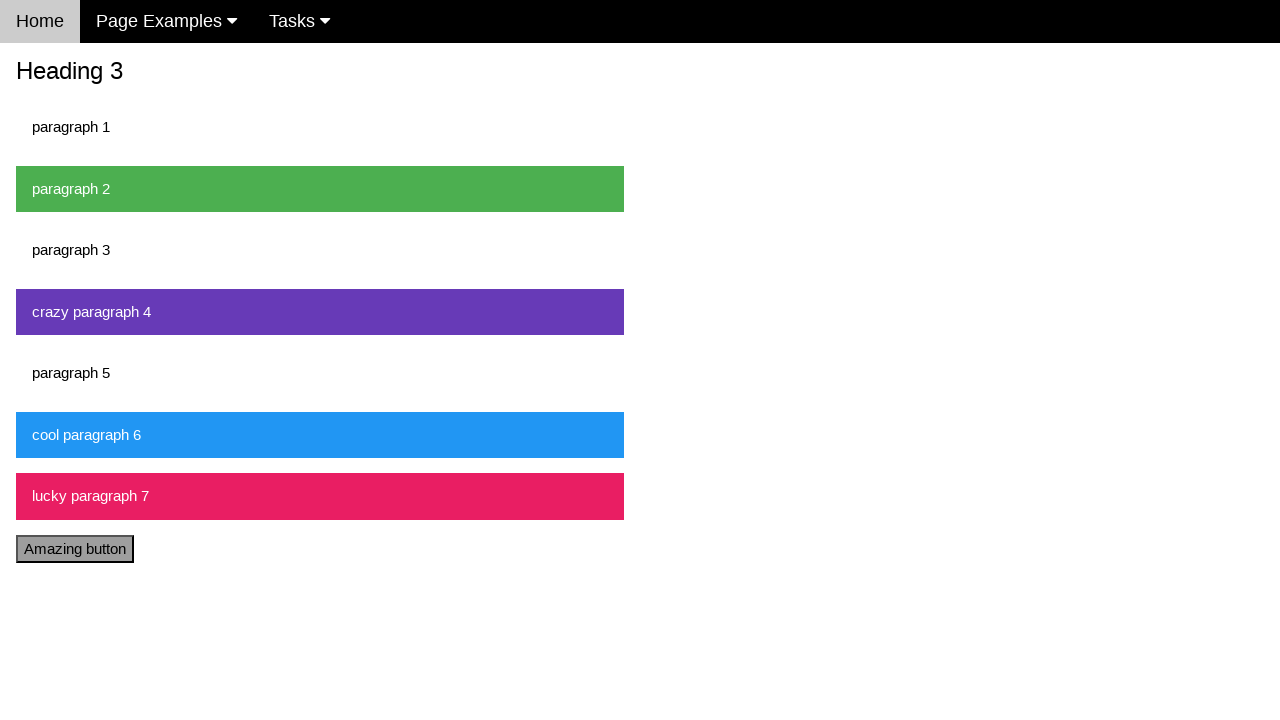

Retrieved computed font-size CSS property value
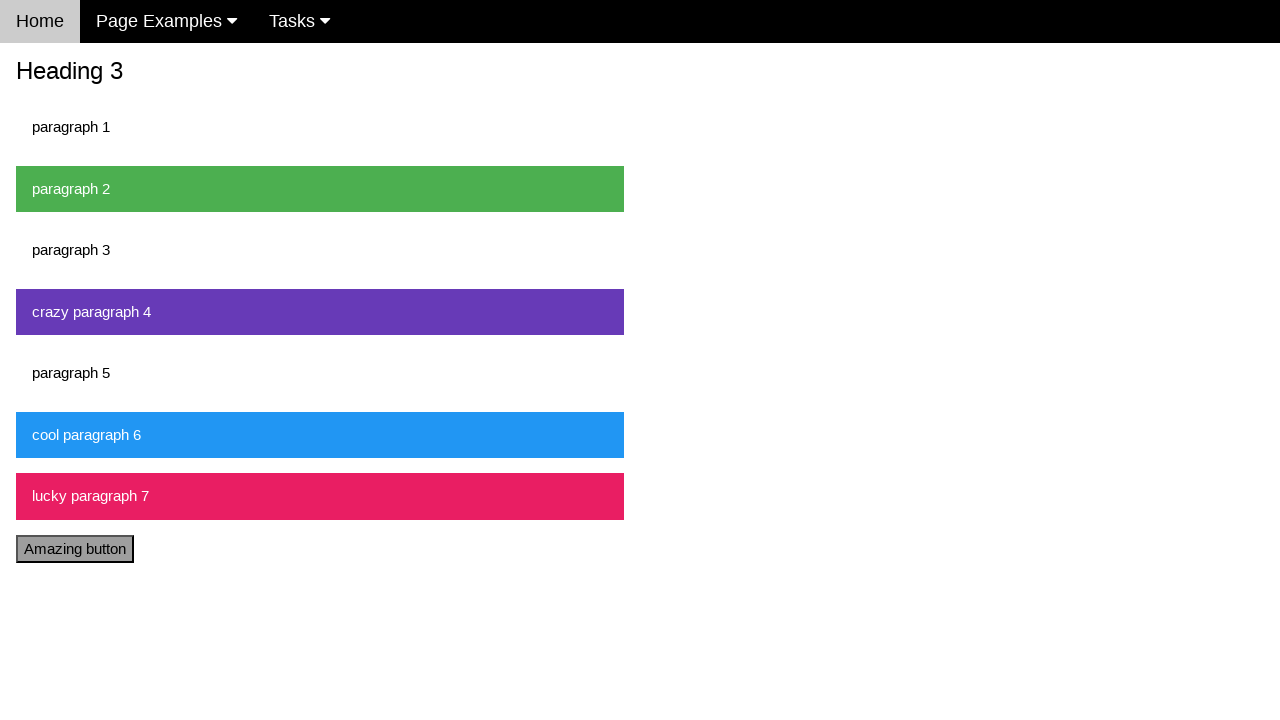

Verified that font-size equals '15px'
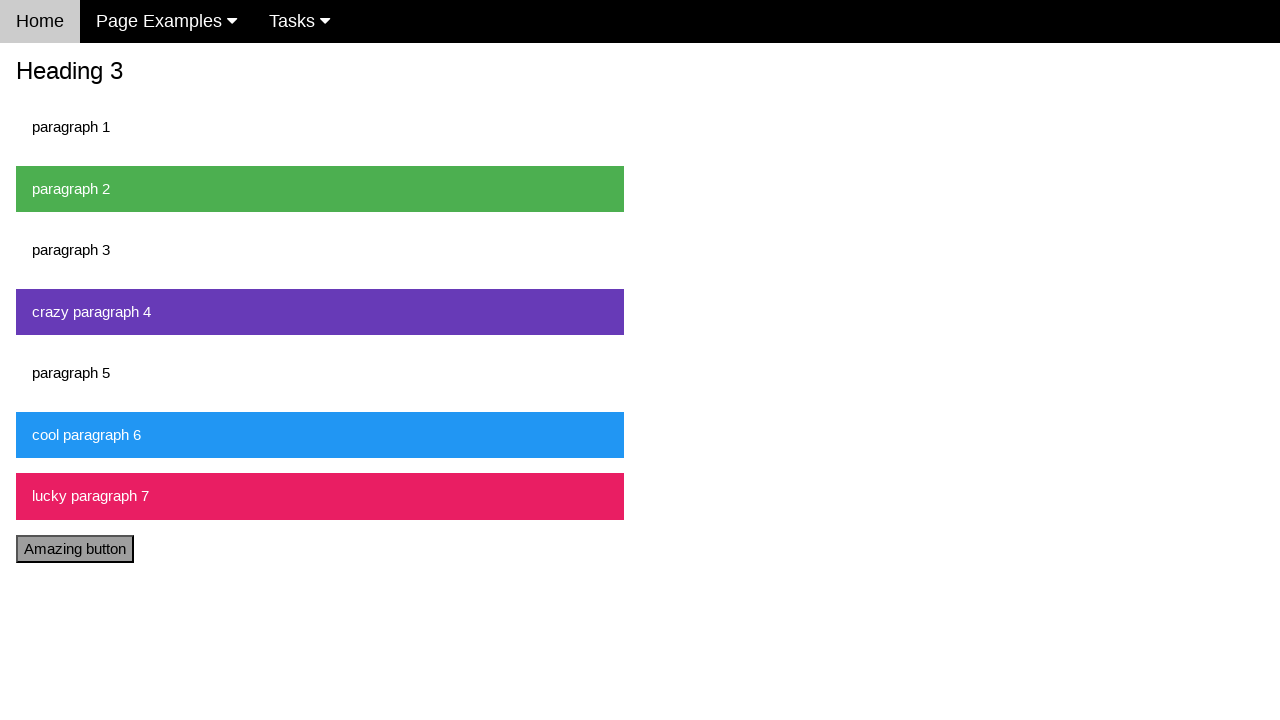

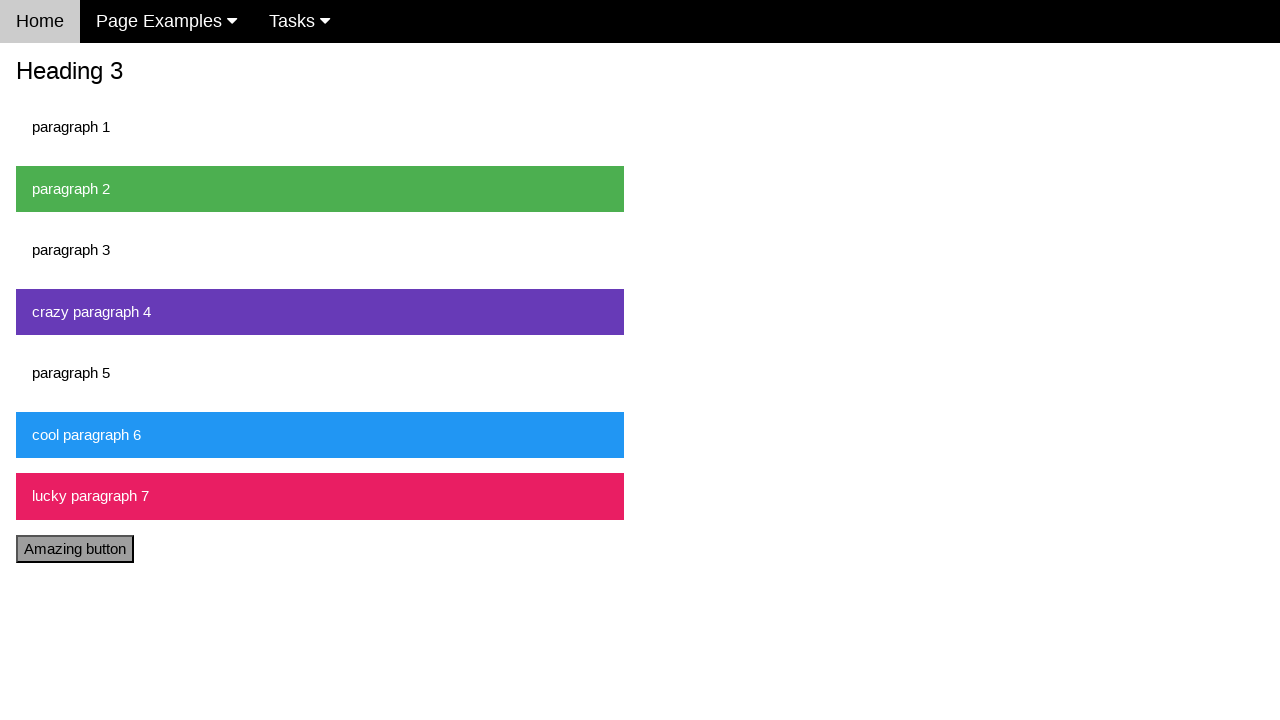